Tests radio button functionality by selecting the "Impressive" radio option and verifying it's checked.

Starting URL: https://demoqa.com/radio-button

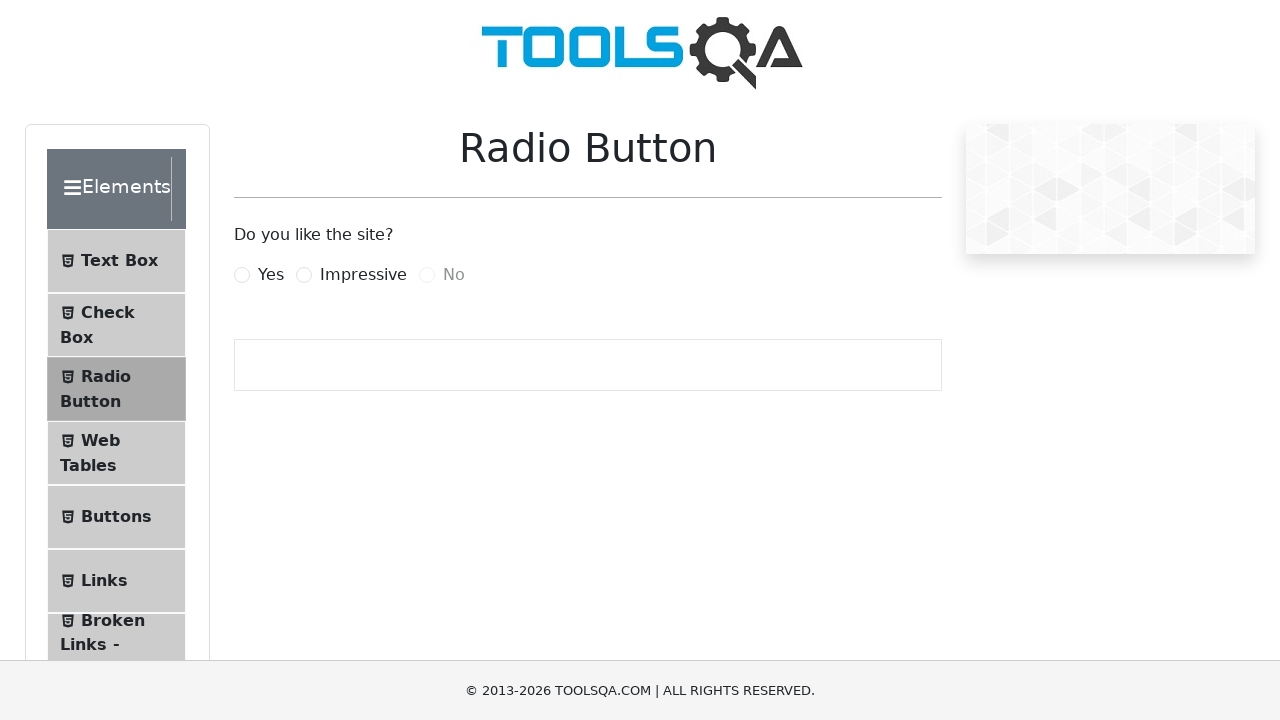

Clicked the 'Impressive' radio button at (363, 275) on xpath=//label[@for='impressiveRadio']
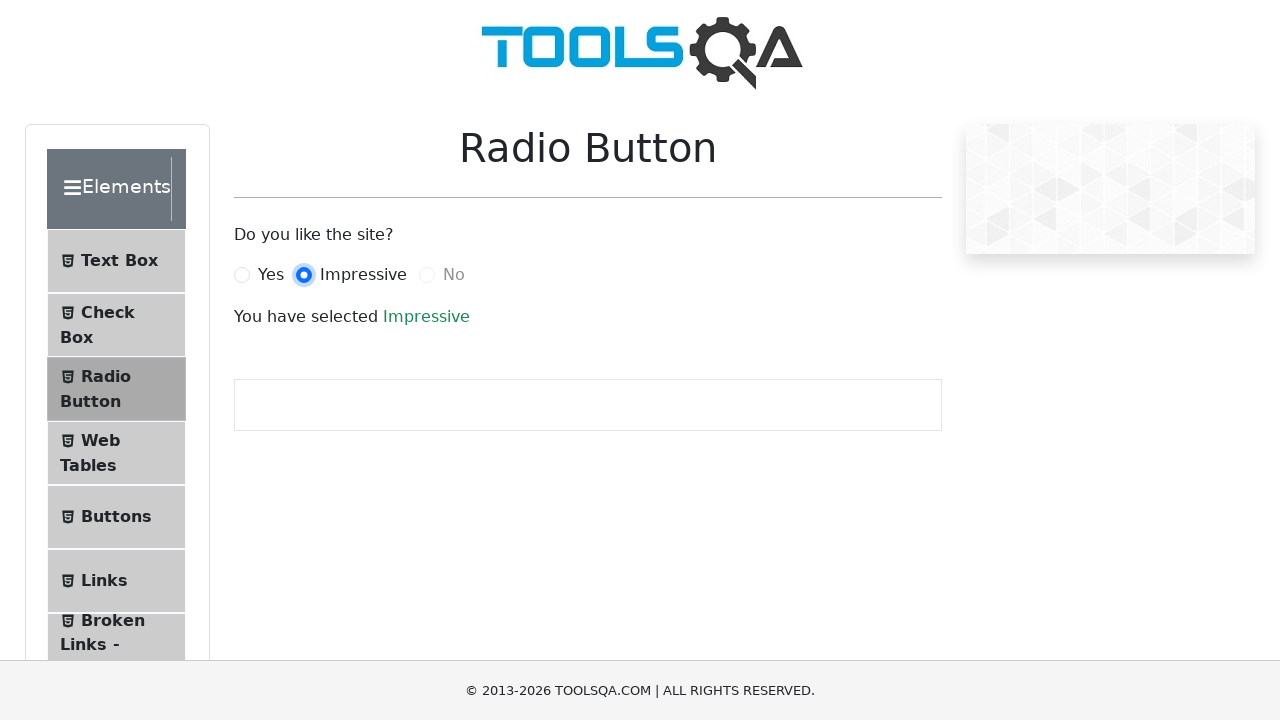

Verified 'Impressive' radio button is visible and checked
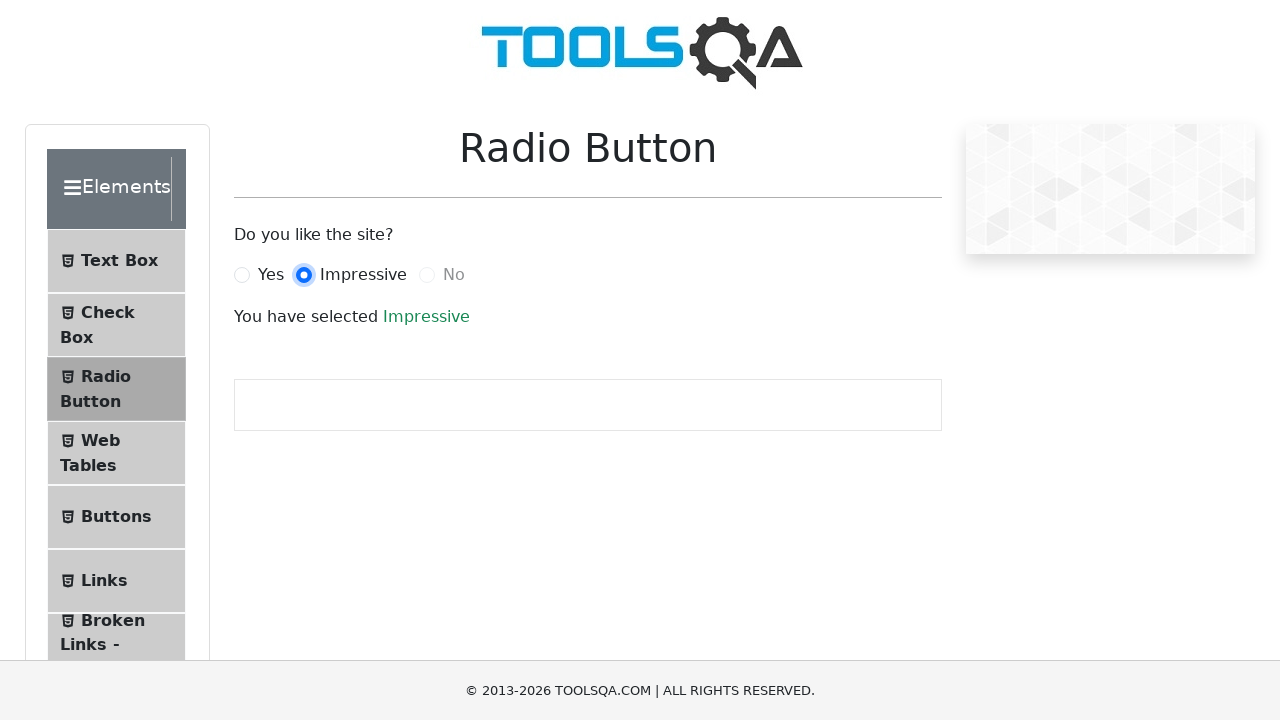

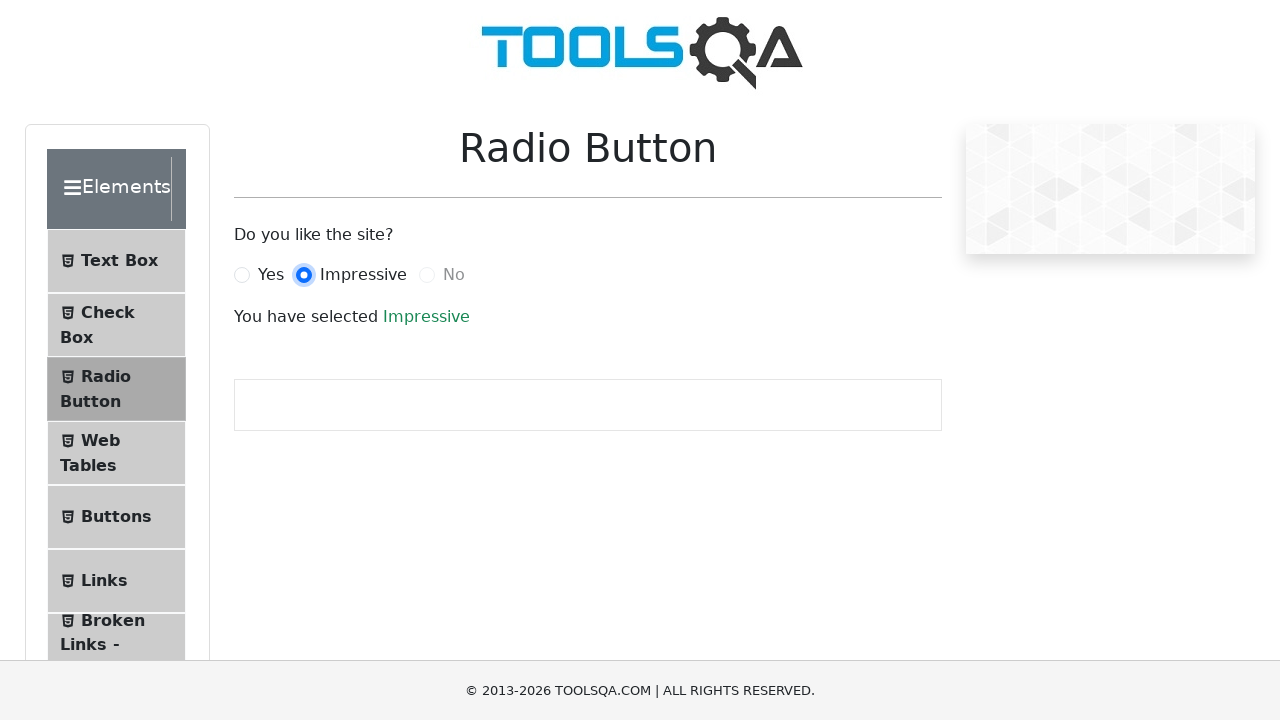